Tests file download functionality by navigating to a download page and clicking on a file link to initiate download

Starting URL: https://the-internet.herokuapp.com/download

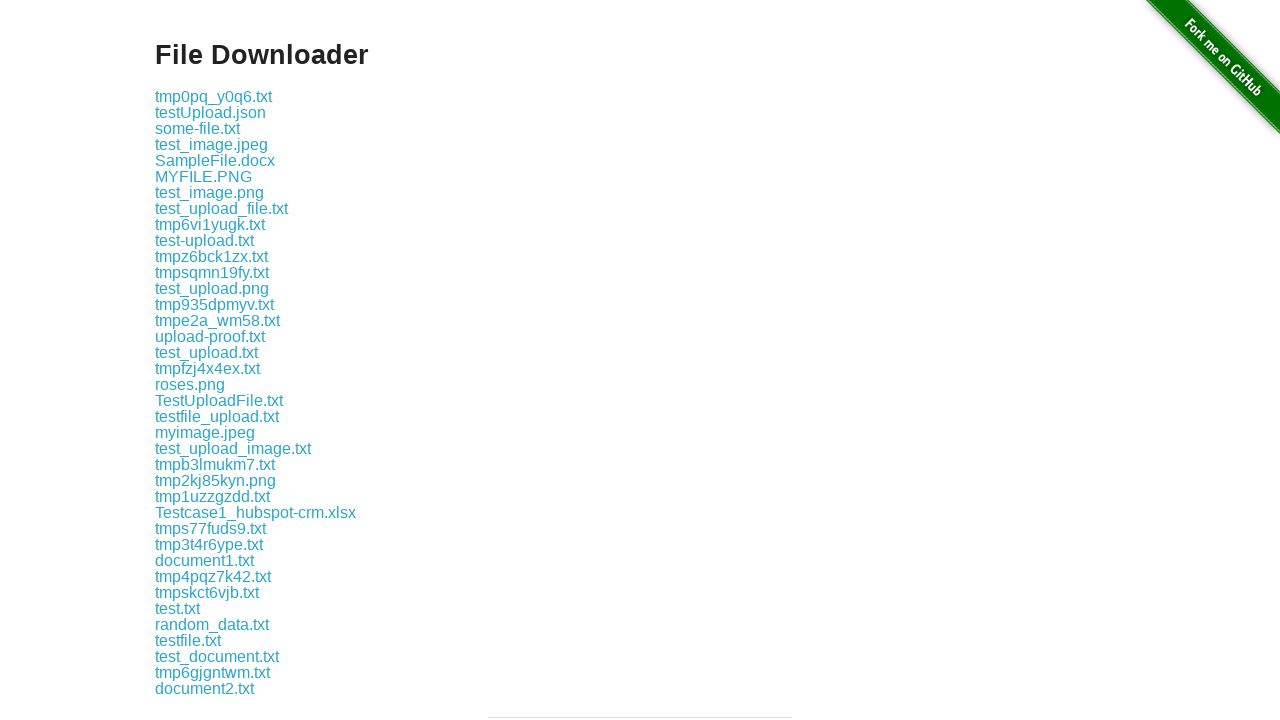

Clicked on test-upload.txt file link to initiate download at (204, 240) on xpath=//a[text()='test-upload.txt']
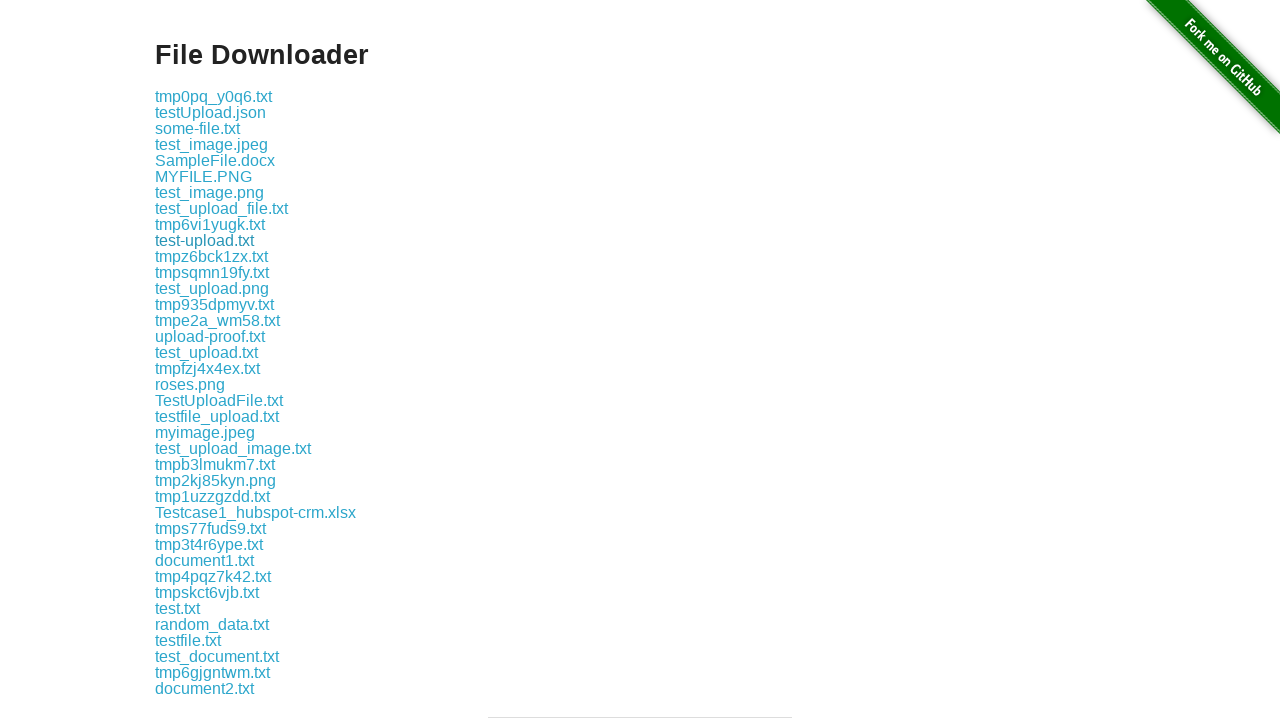

Waited 2 seconds for download to initiate
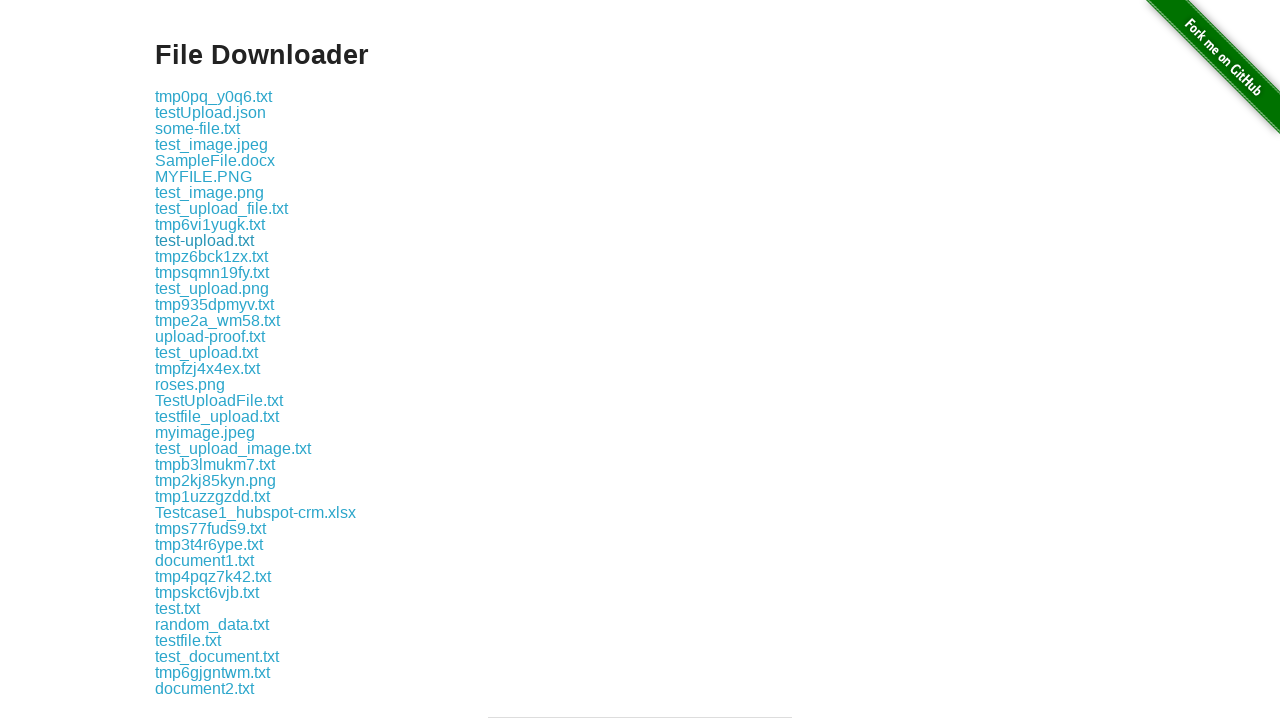

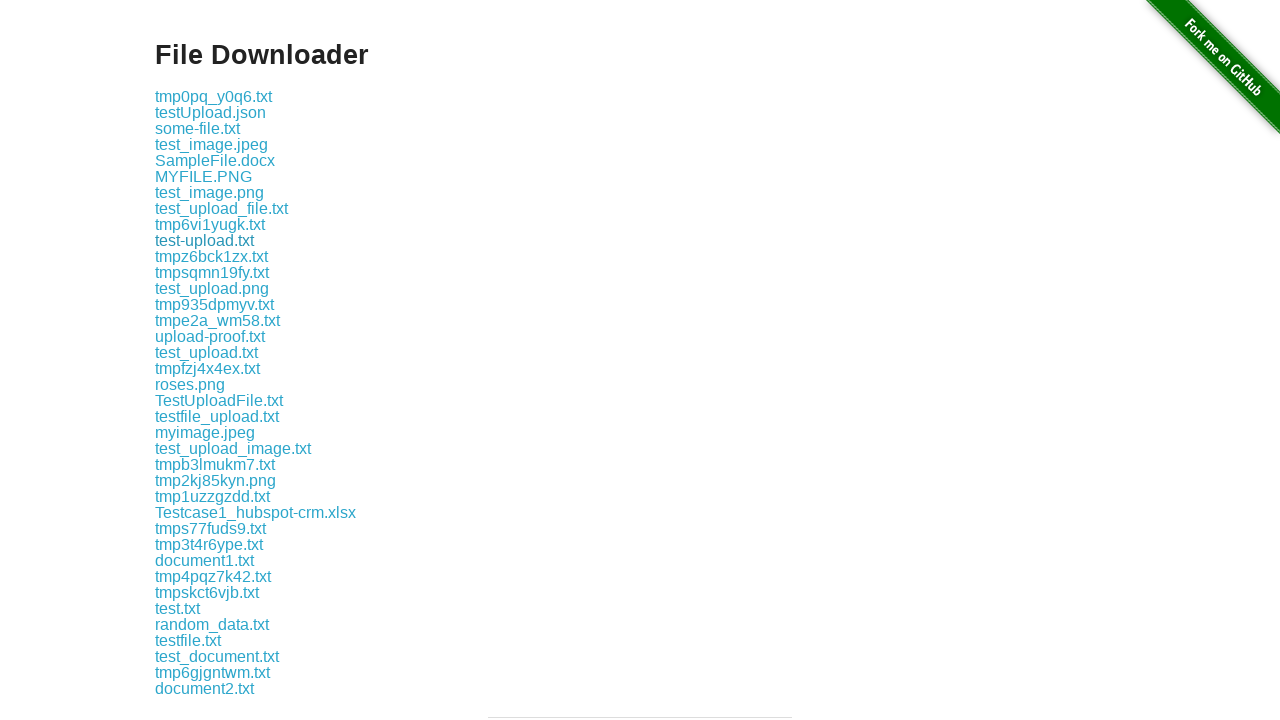